Clicks on the get started button on BrowserStack homepage

Starting URL: https://www.browserstack.com/

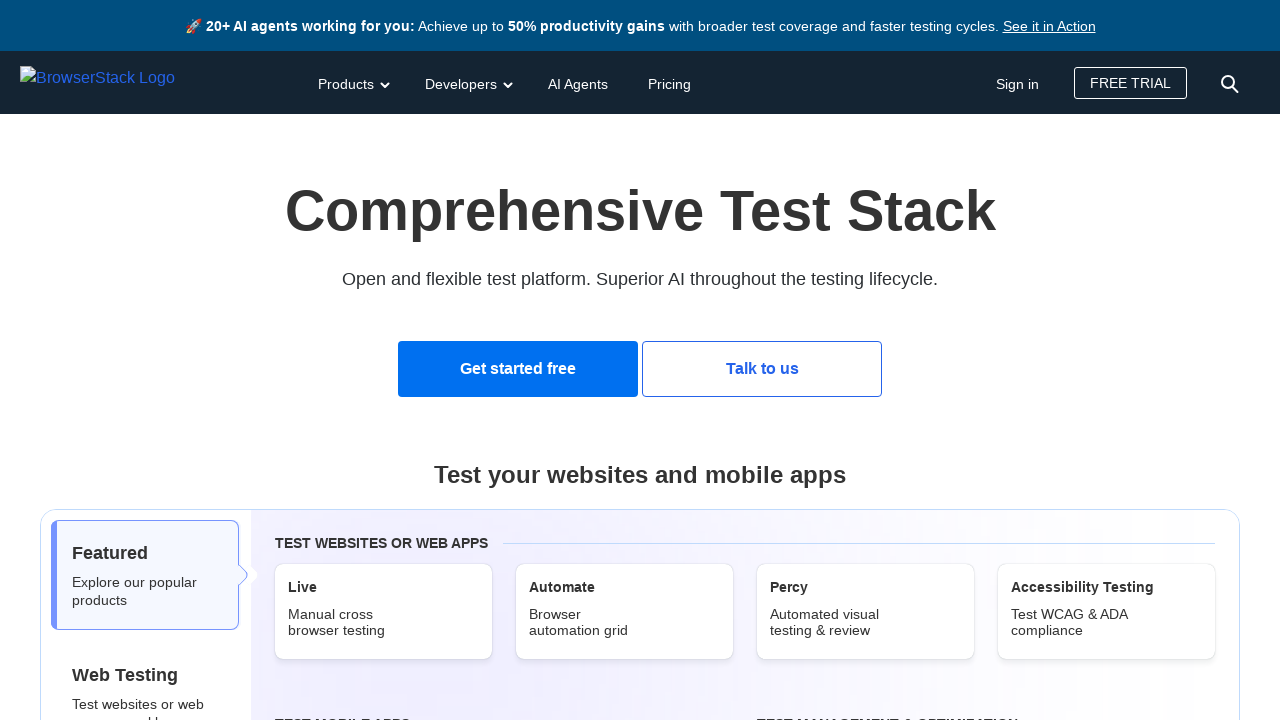

Navigated to BrowserStack homepage
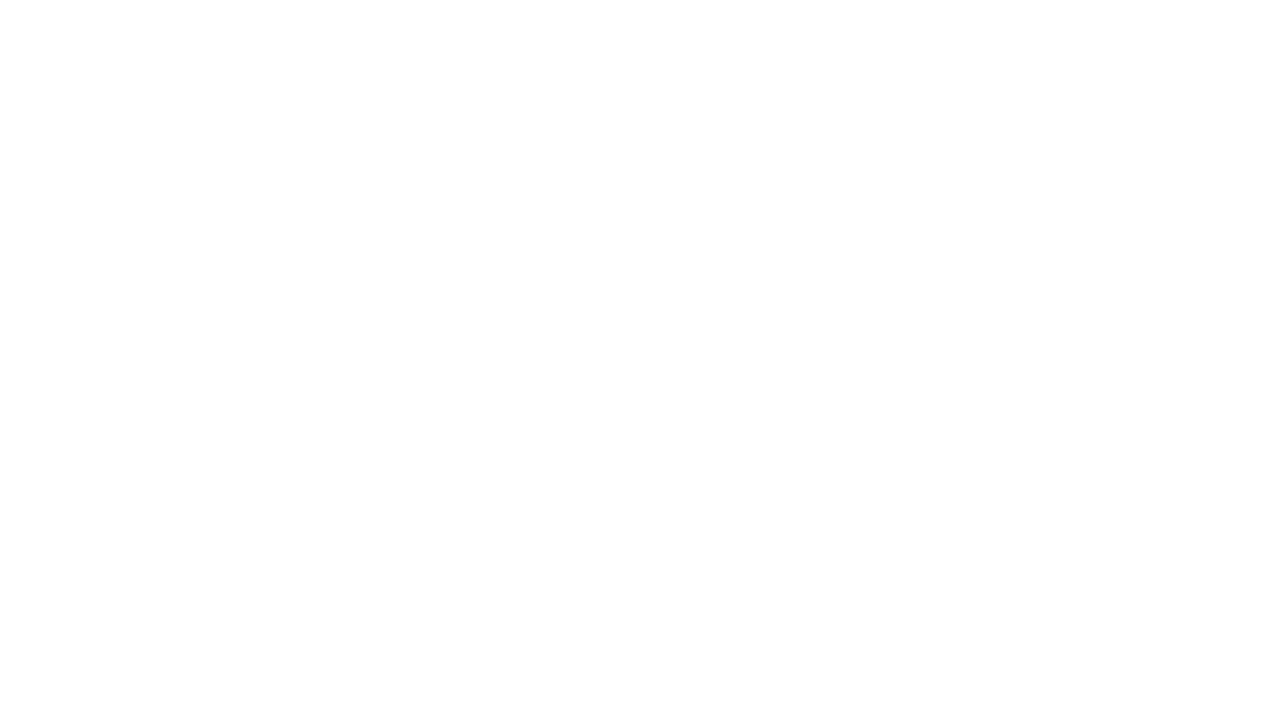

Clicked on the Get Started button at (518, 369) on text=Get Started
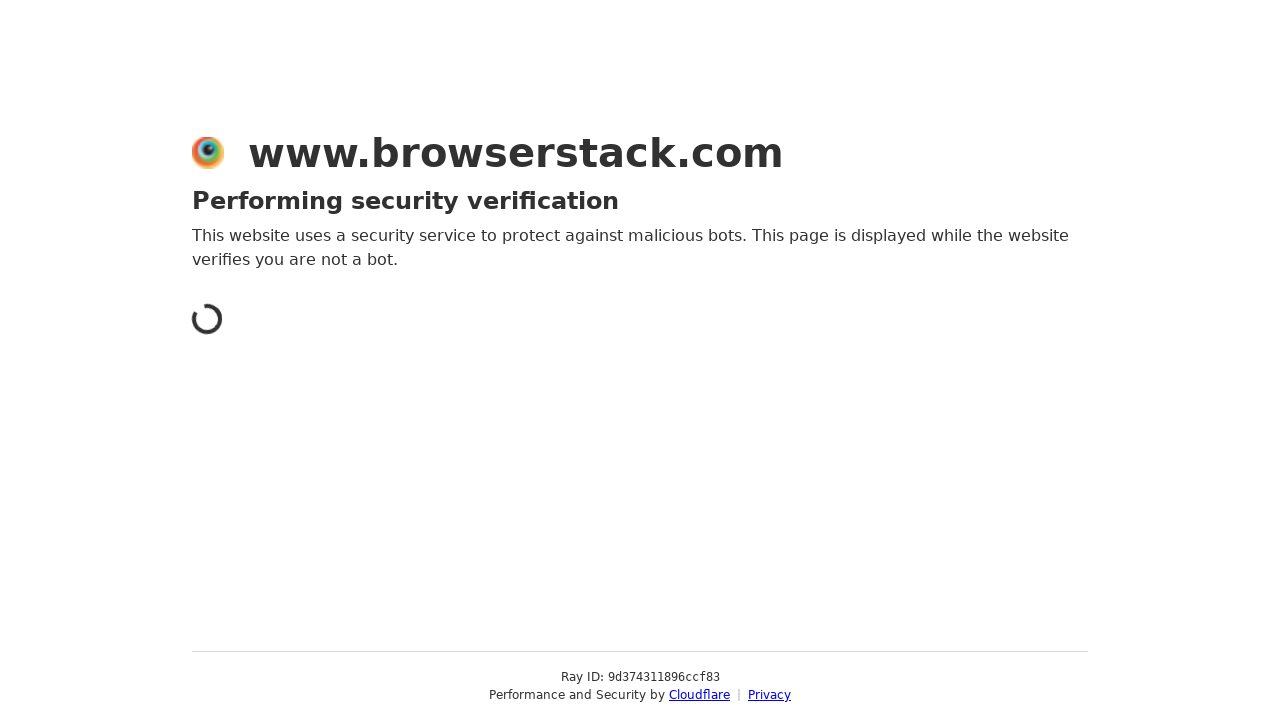

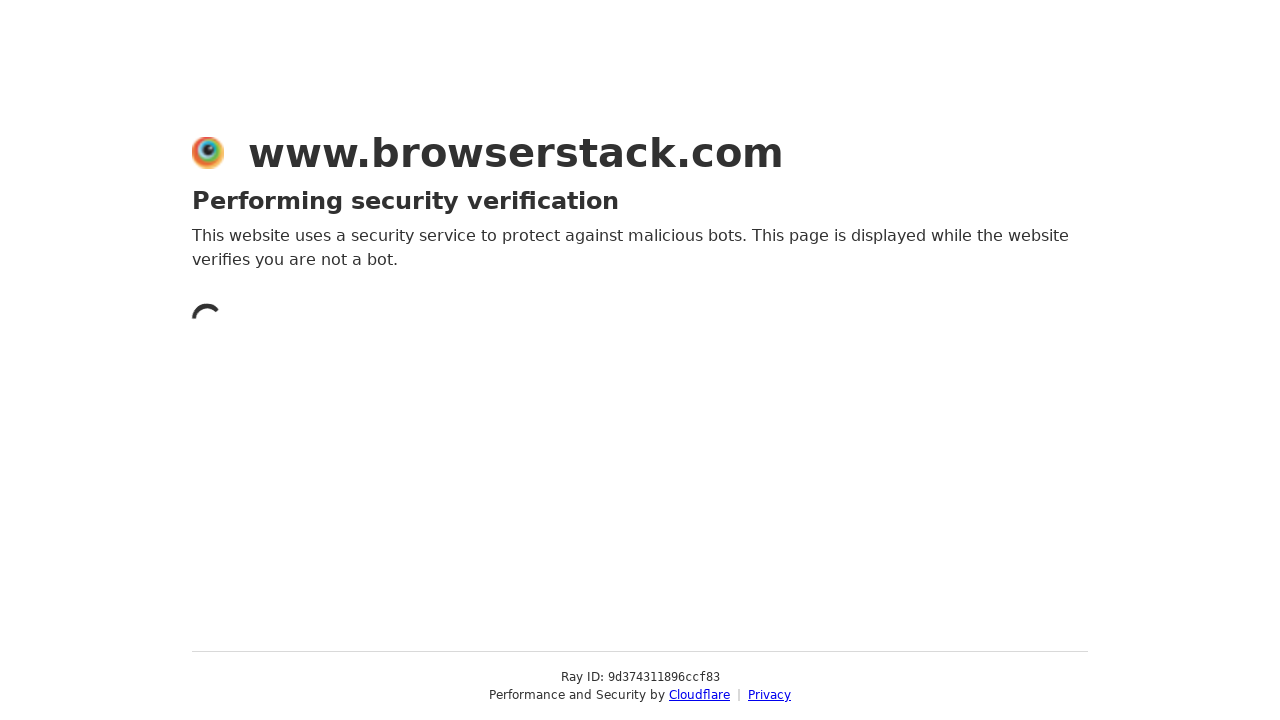